Tests registration form validation by submitting only zip code without filling other required fields, expecting an error message

Starting URL: https://www.sharelane.com/cgi-bin/register.py

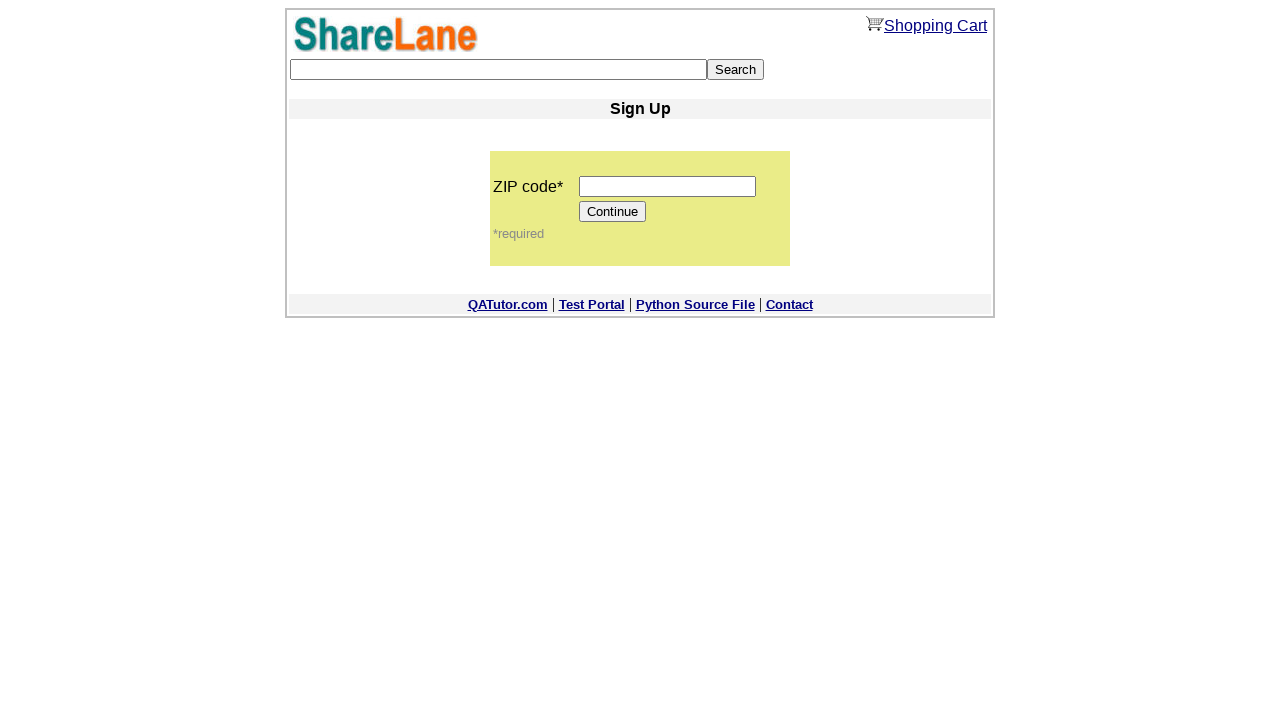

Filled zip code field with '12345' on input[name='zip_code']
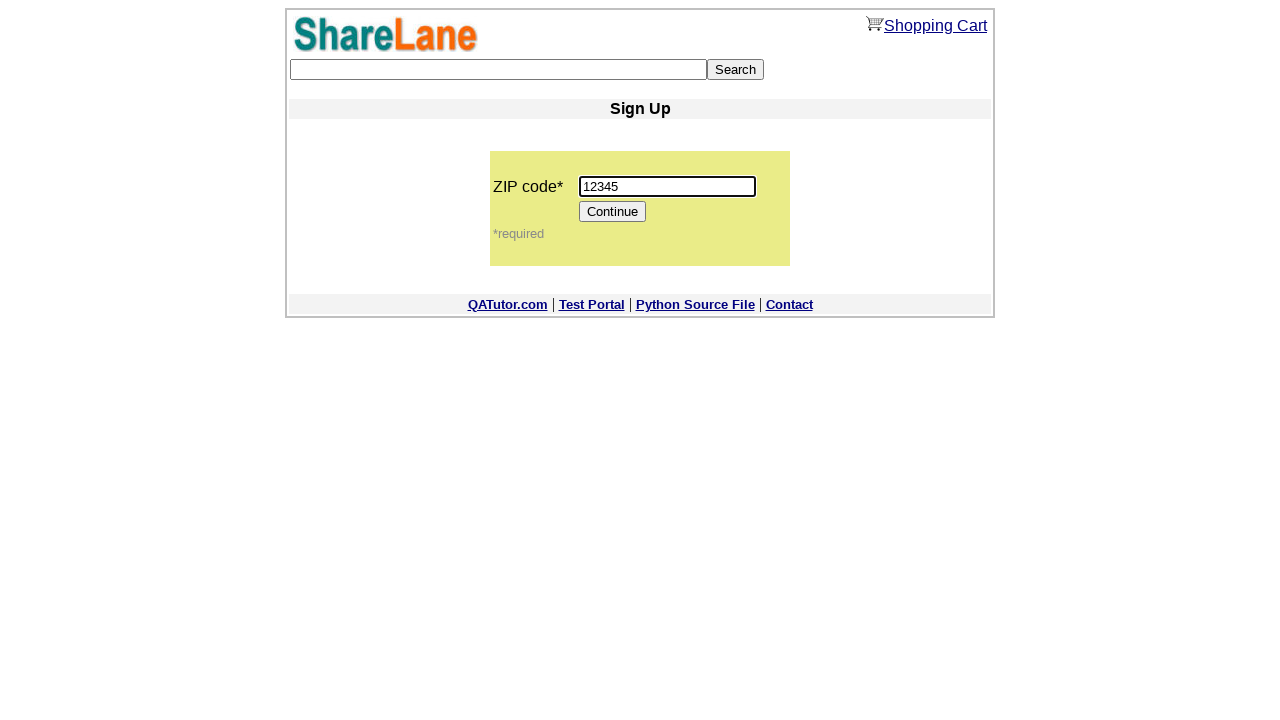

Clicked Continue button to proceed to registration form at (613, 212) on input[value='Continue']
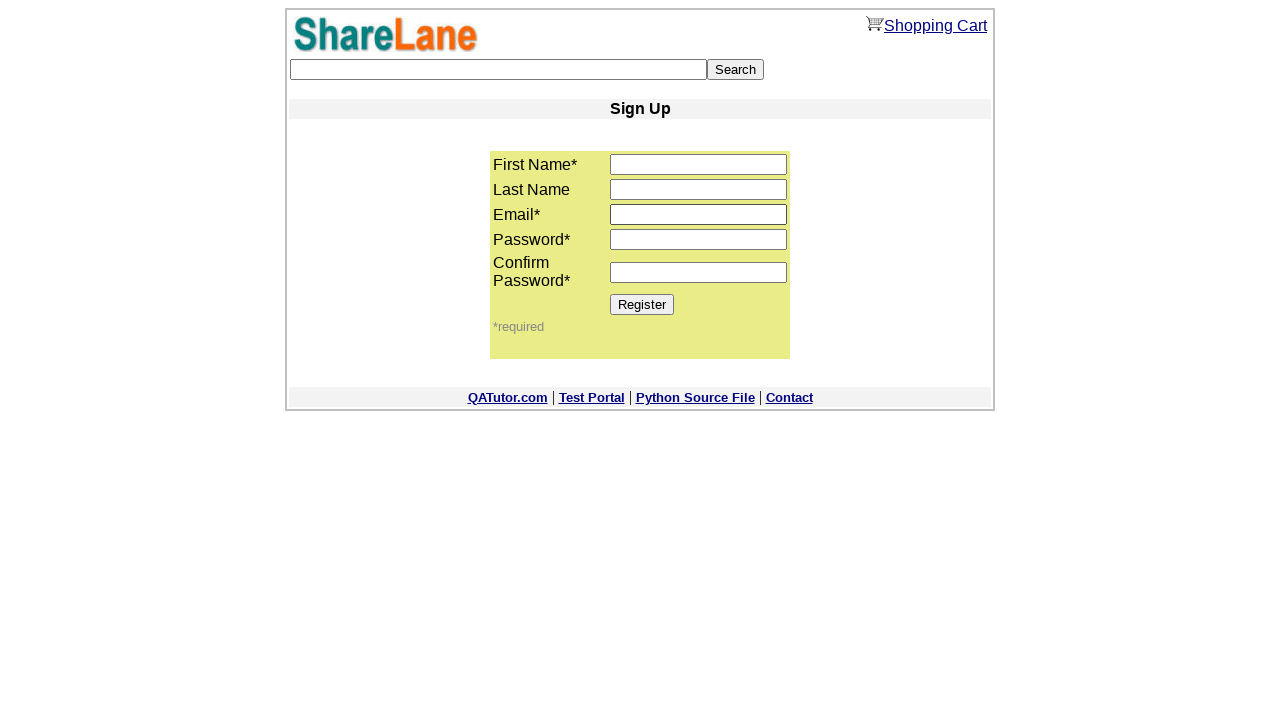

Clicked Register button without filling required fields to trigger validation error at (642, 304) on input[value='Register']
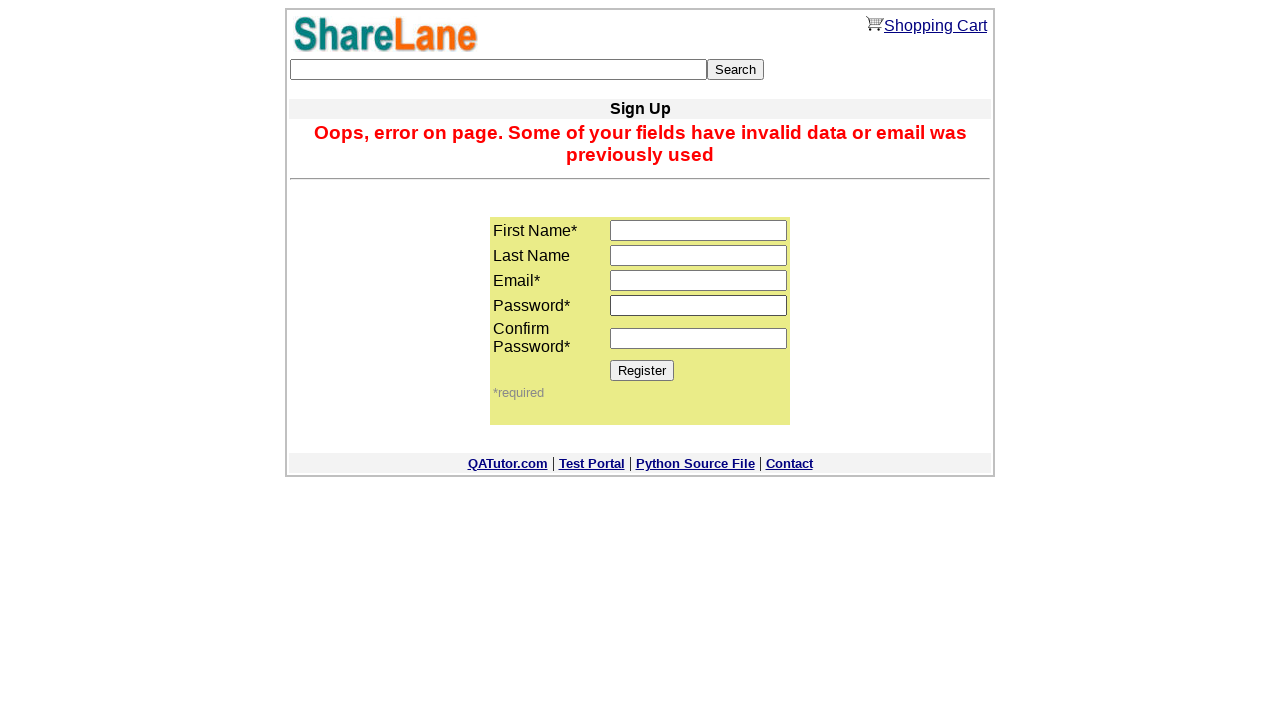

Error message appeared on page as expected
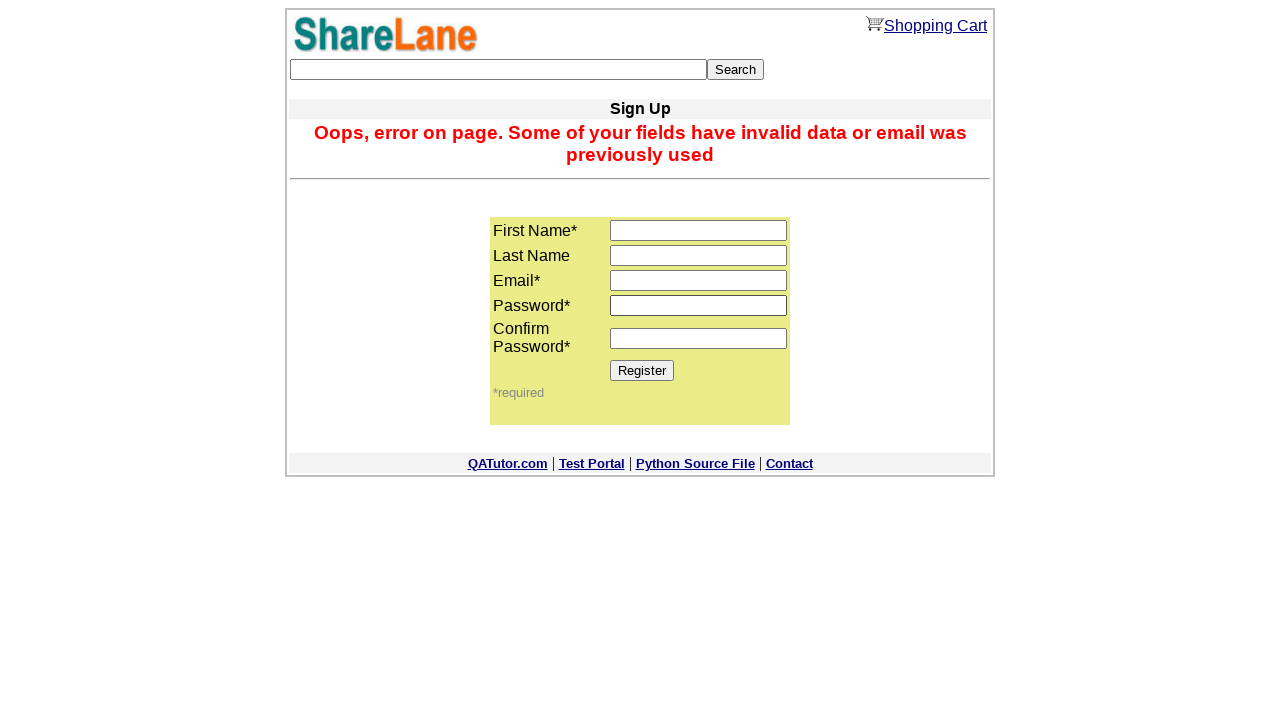

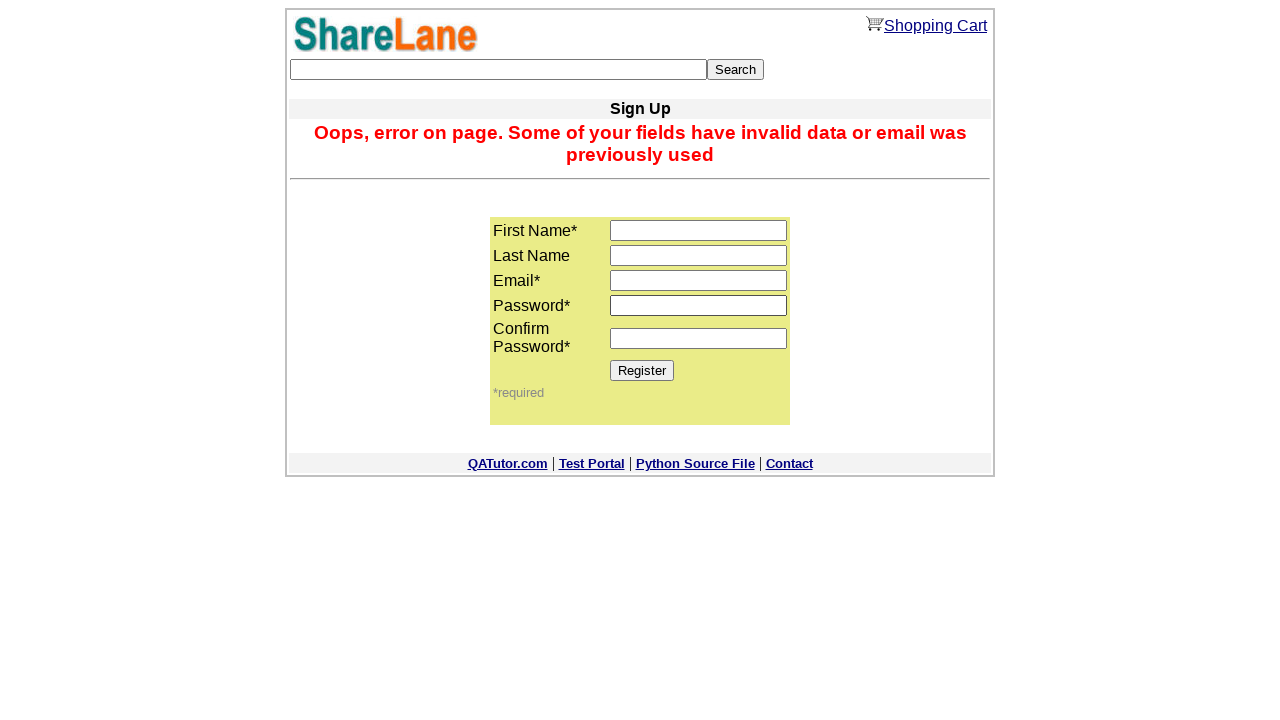